Navigates to the OrangeHRM demo site and verifies the page title contains "Orange"

Starting URL: https://opensource-demo.orangehrmlive.com/

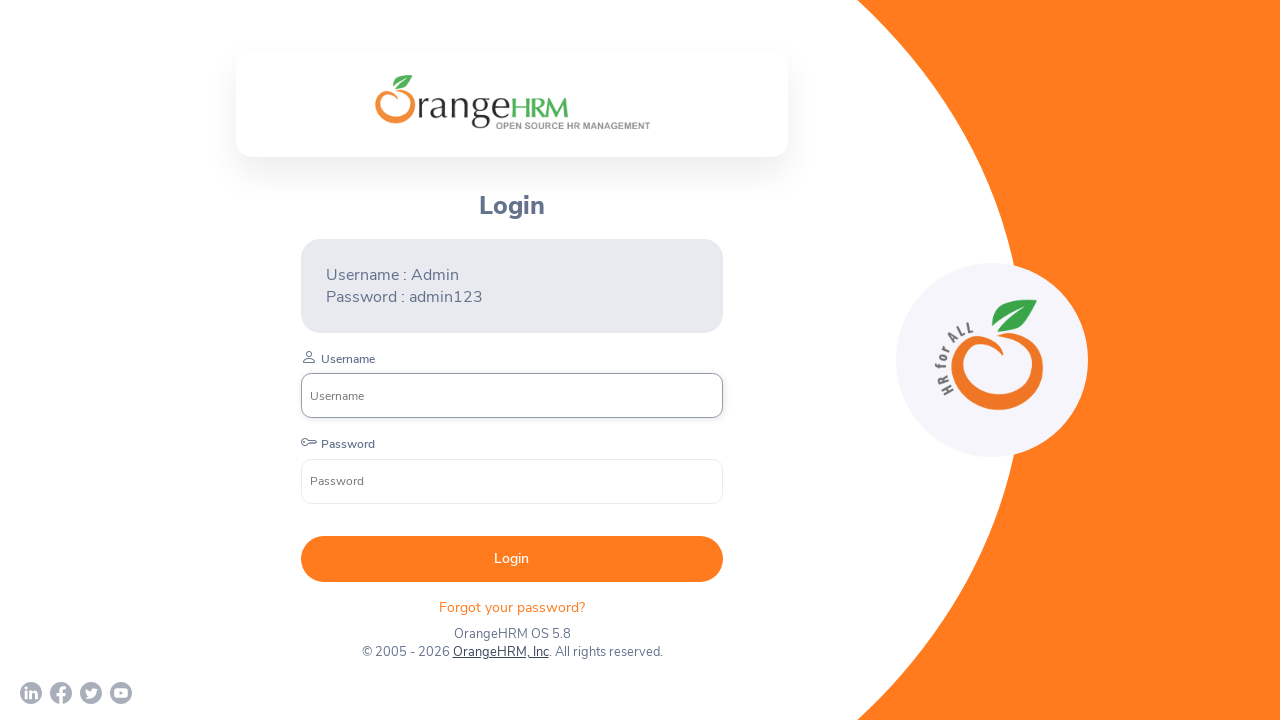

Waited for page to reach domcontentloaded state
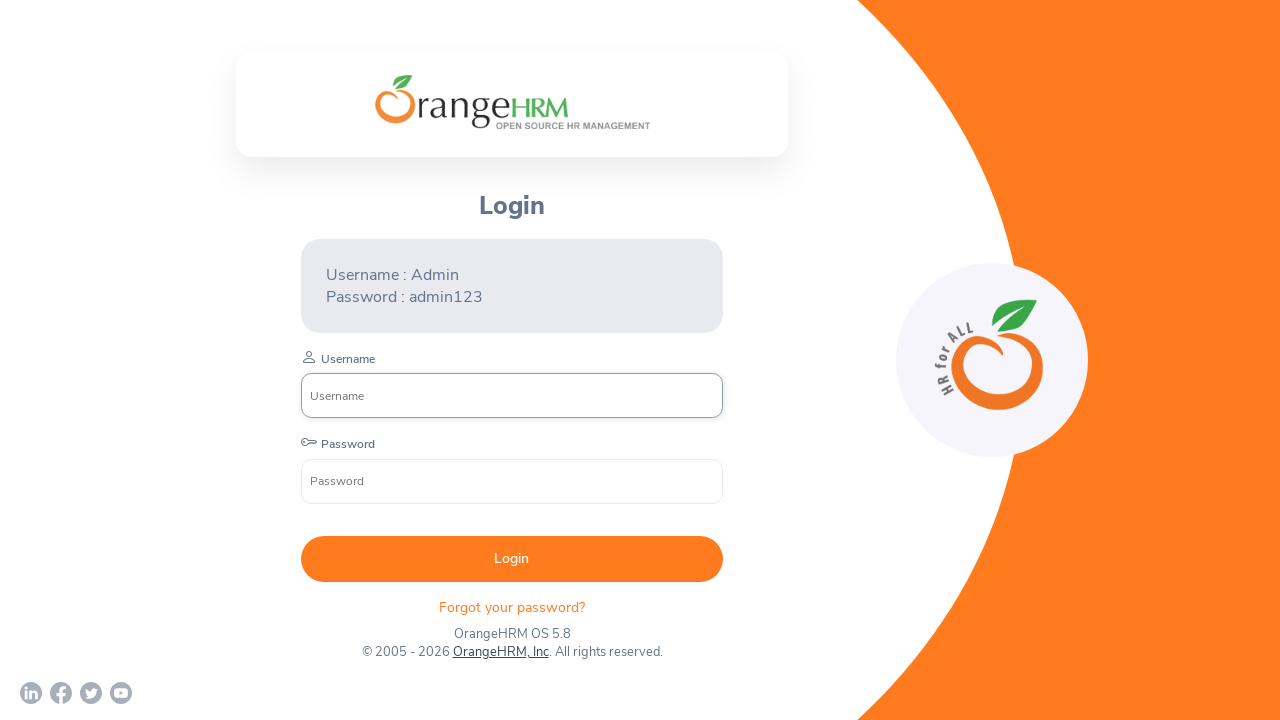

Verified page title contains 'Orange'
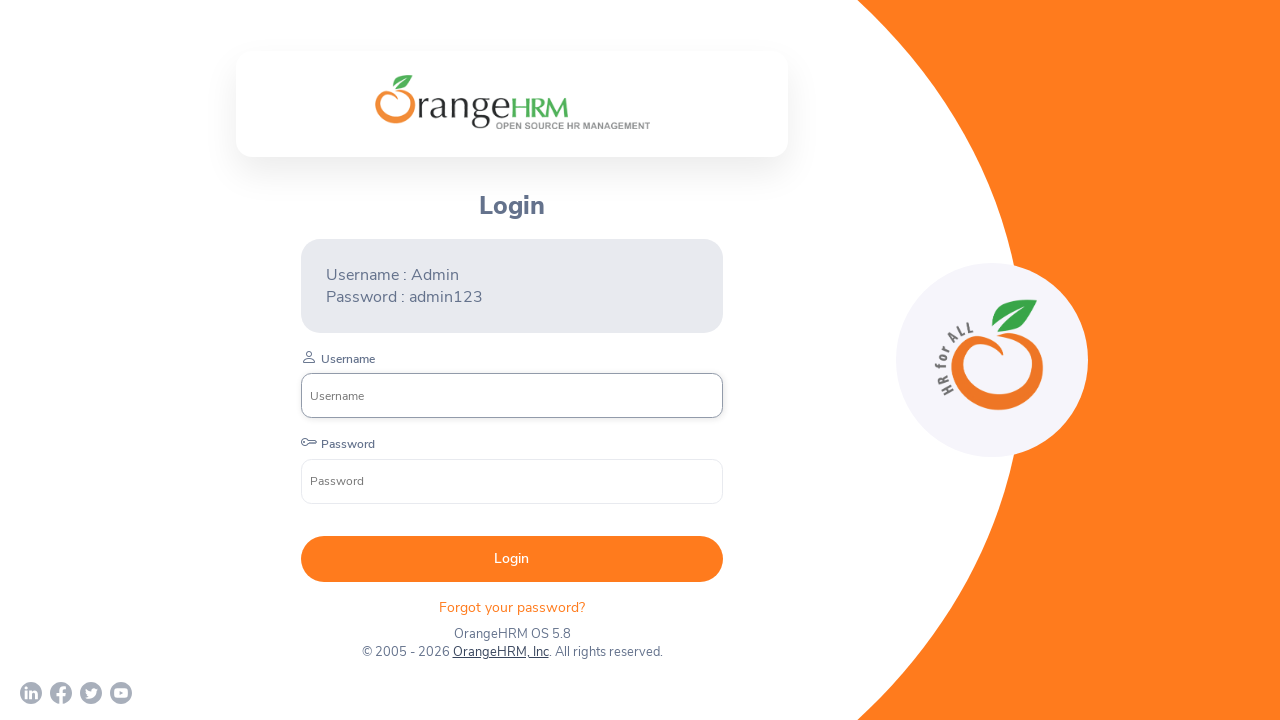

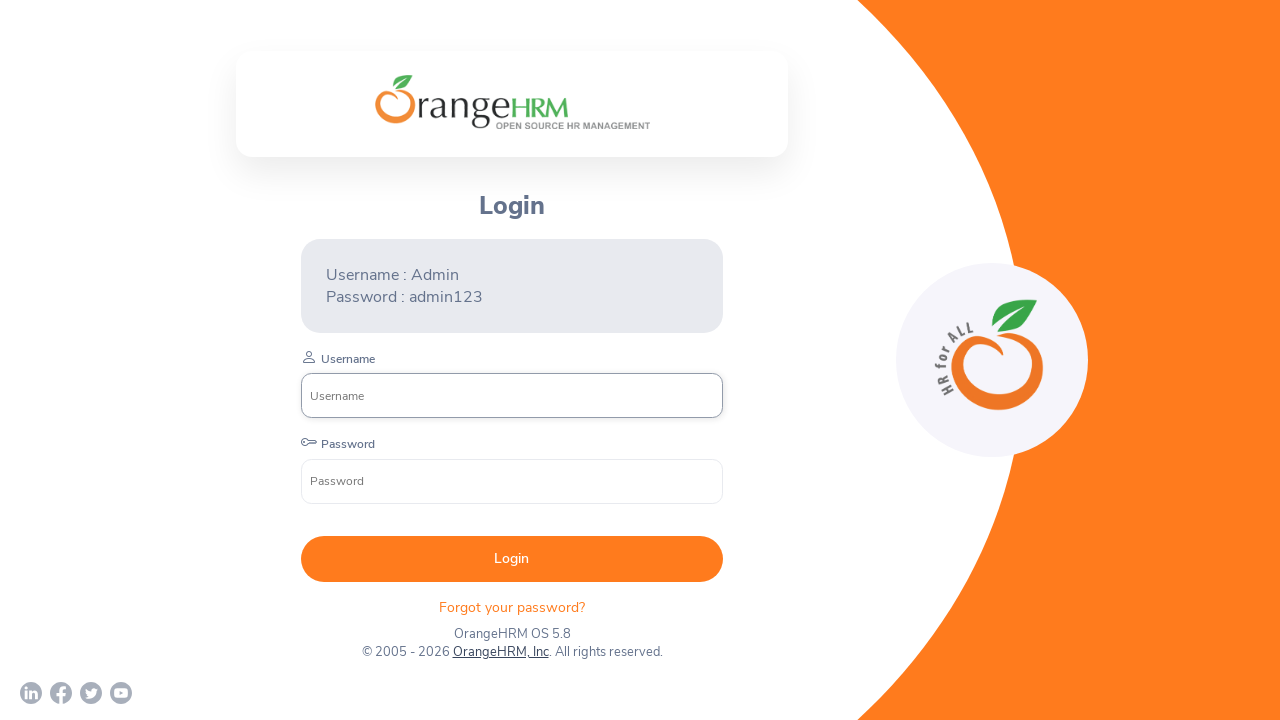